Tests filtering to display only active (uncompleted) todo items

Starting URL: https://demo.playwright.dev/todomvc

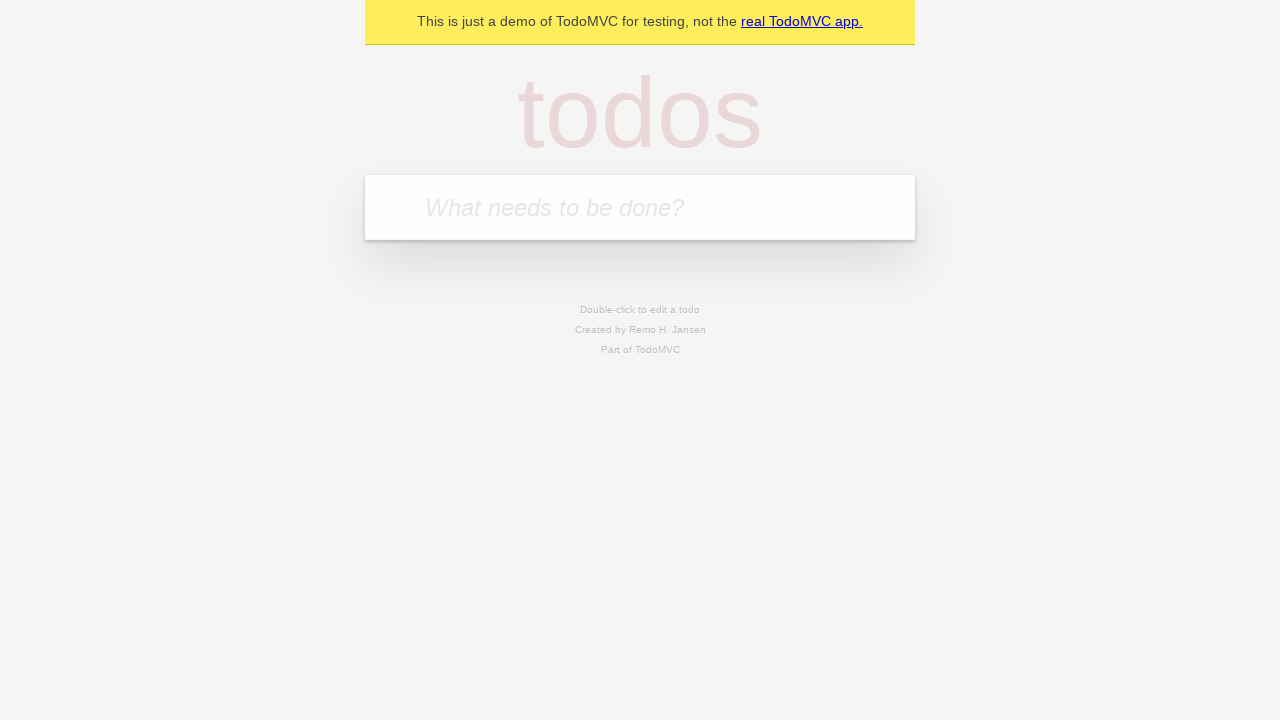

Filled todo input with 'buy some cheese' on internal:attr=[placeholder="What needs to be done?"i]
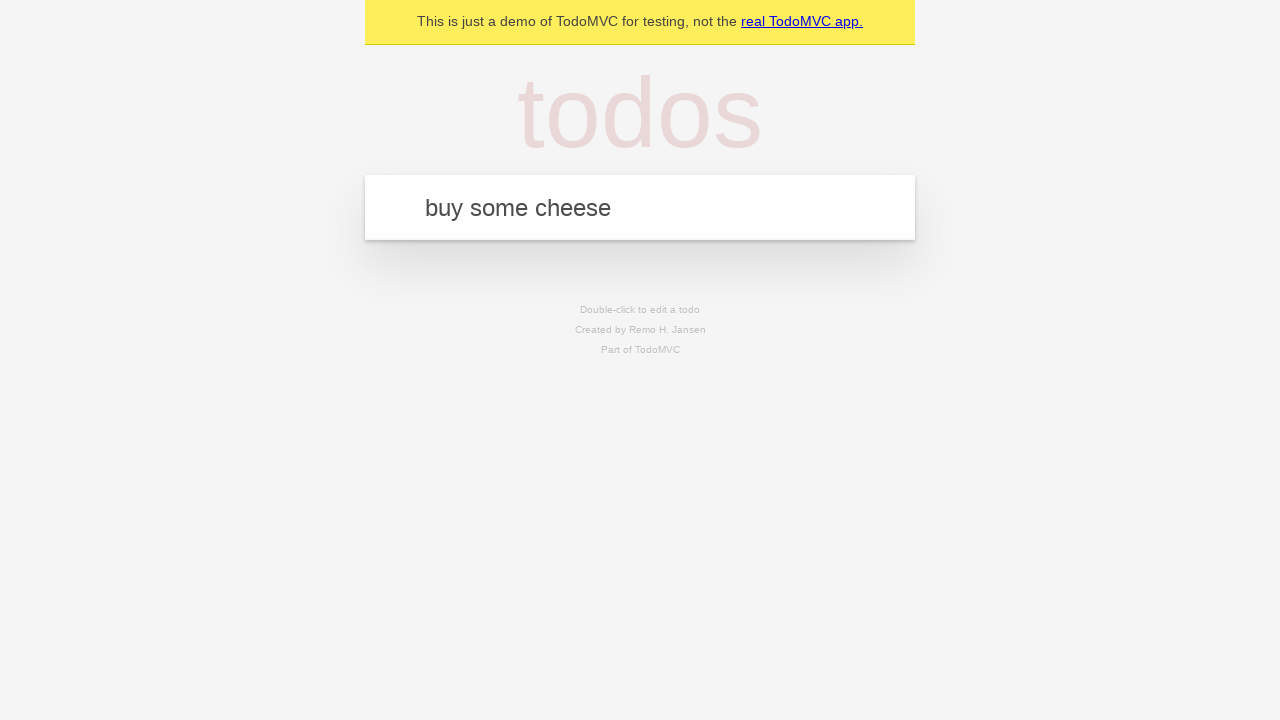

Pressed Enter to add 'buy some cheese' todo item on internal:attr=[placeholder="What needs to be done?"i]
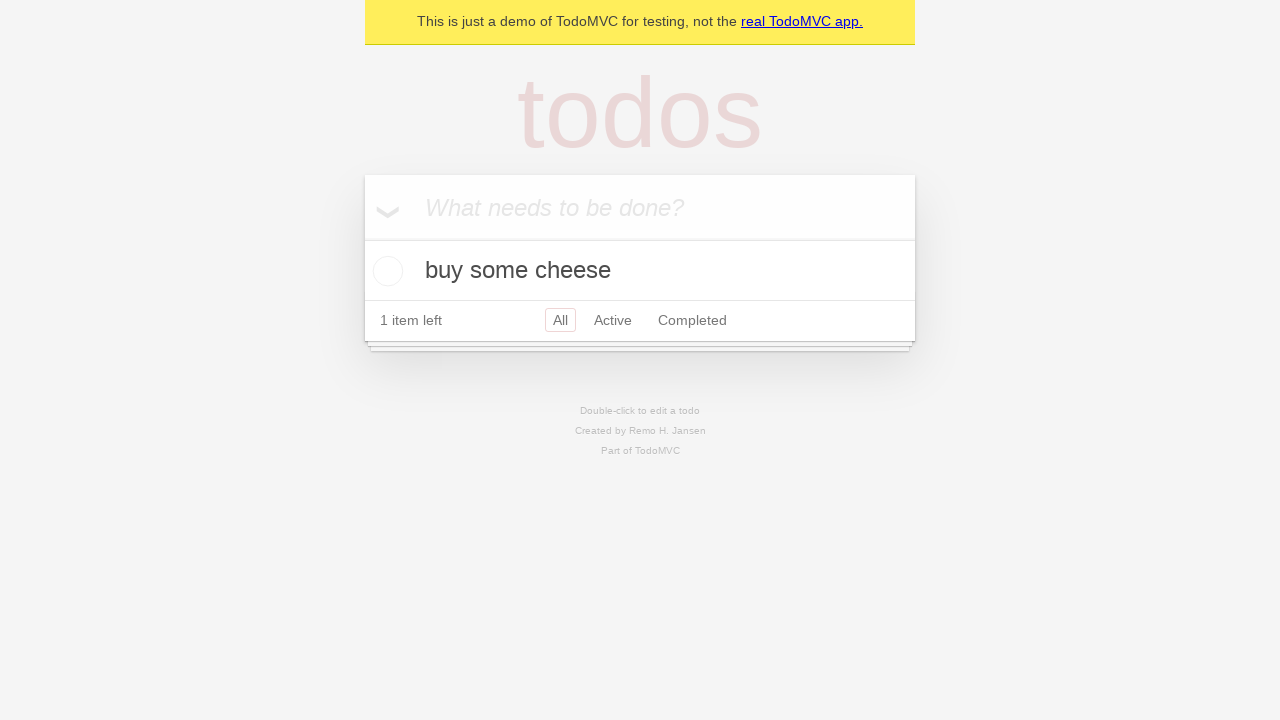

Filled todo input with 'feed the cat' on internal:attr=[placeholder="What needs to be done?"i]
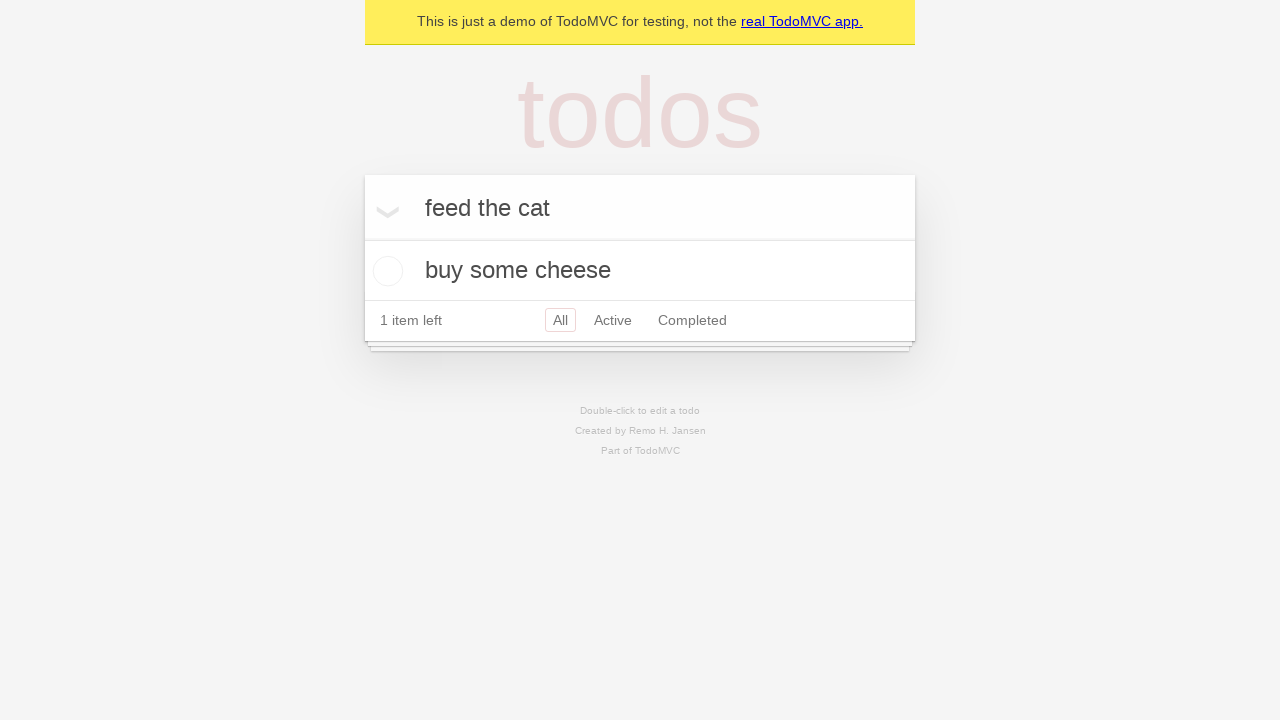

Pressed Enter to add 'feed the cat' todo item on internal:attr=[placeholder="What needs to be done?"i]
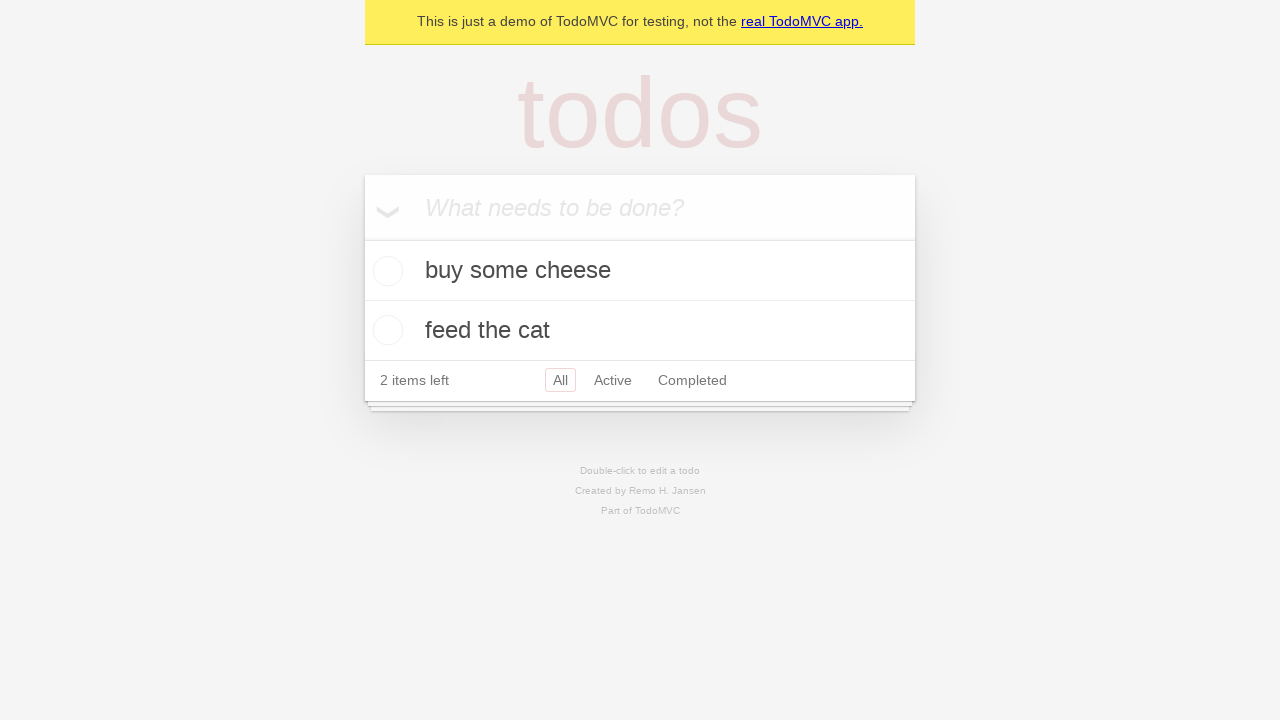

Filled todo input with 'book a doctors appointment' on internal:attr=[placeholder="What needs to be done?"i]
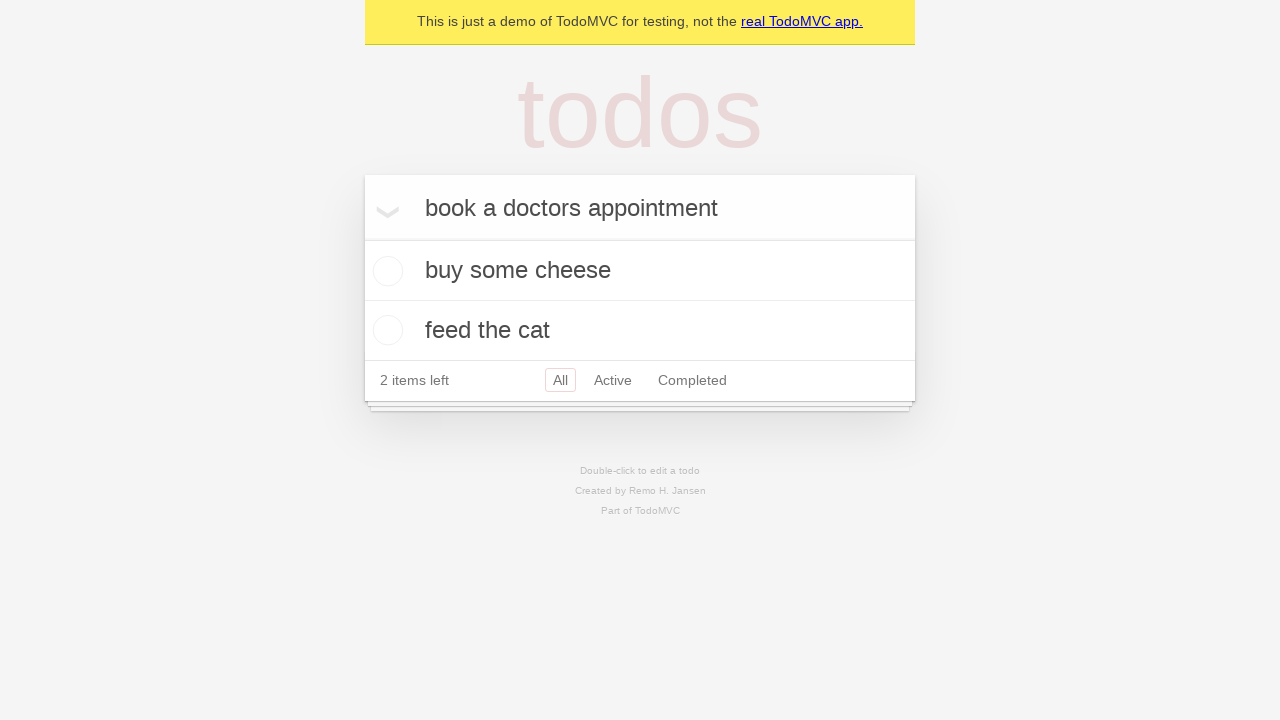

Pressed Enter to add 'book a doctors appointment' todo item on internal:attr=[placeholder="What needs to be done?"i]
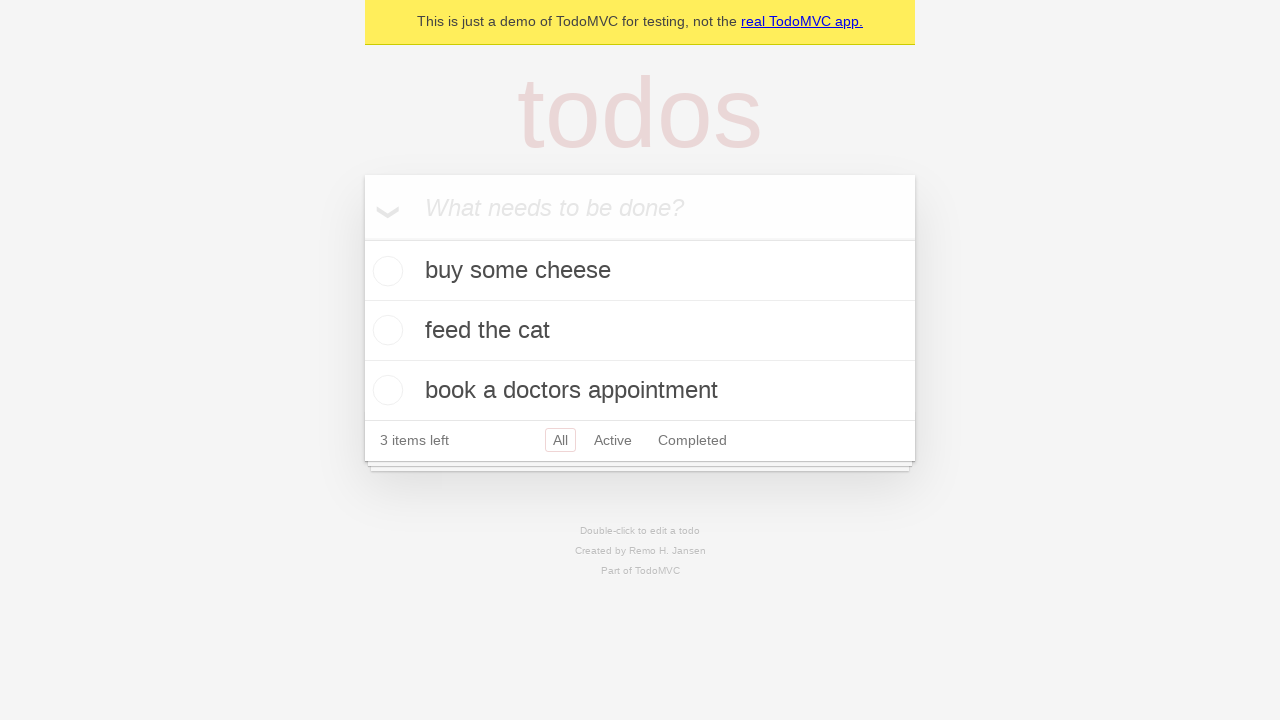

Waited for all three todo items to appear
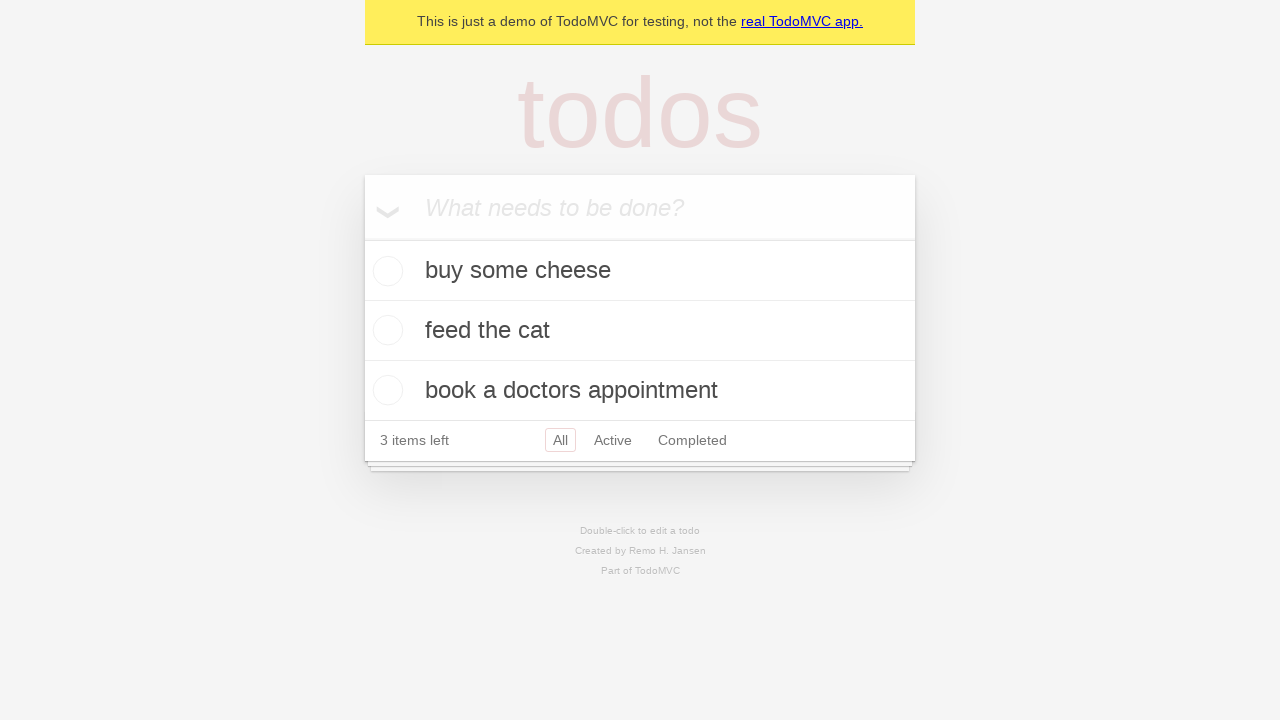

Checked the second todo item ('feed the cat') at (385, 330) on [data-testid='todo-item'] >> nth=1 >> internal:role=checkbox
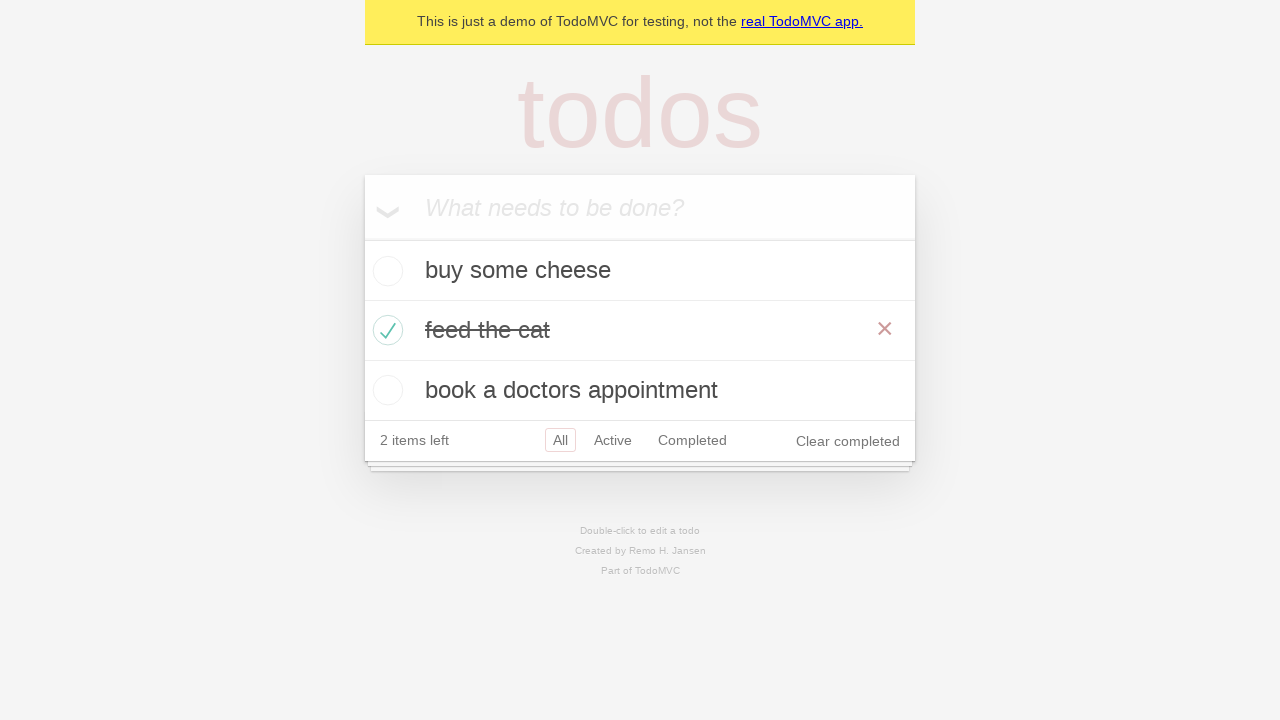

Clicked Active filter to display only incomplete todo items at (613, 440) on internal:role=link[name="Active"i]
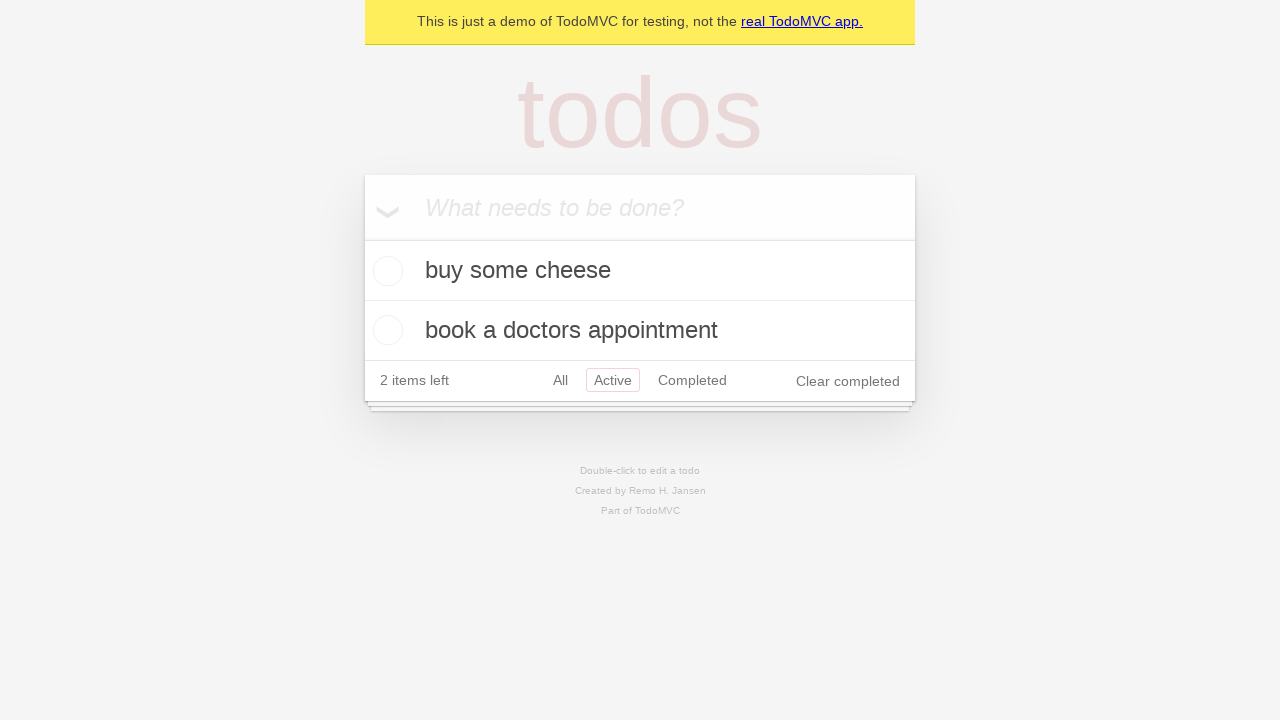

Waited for filtered view to render showing only active items
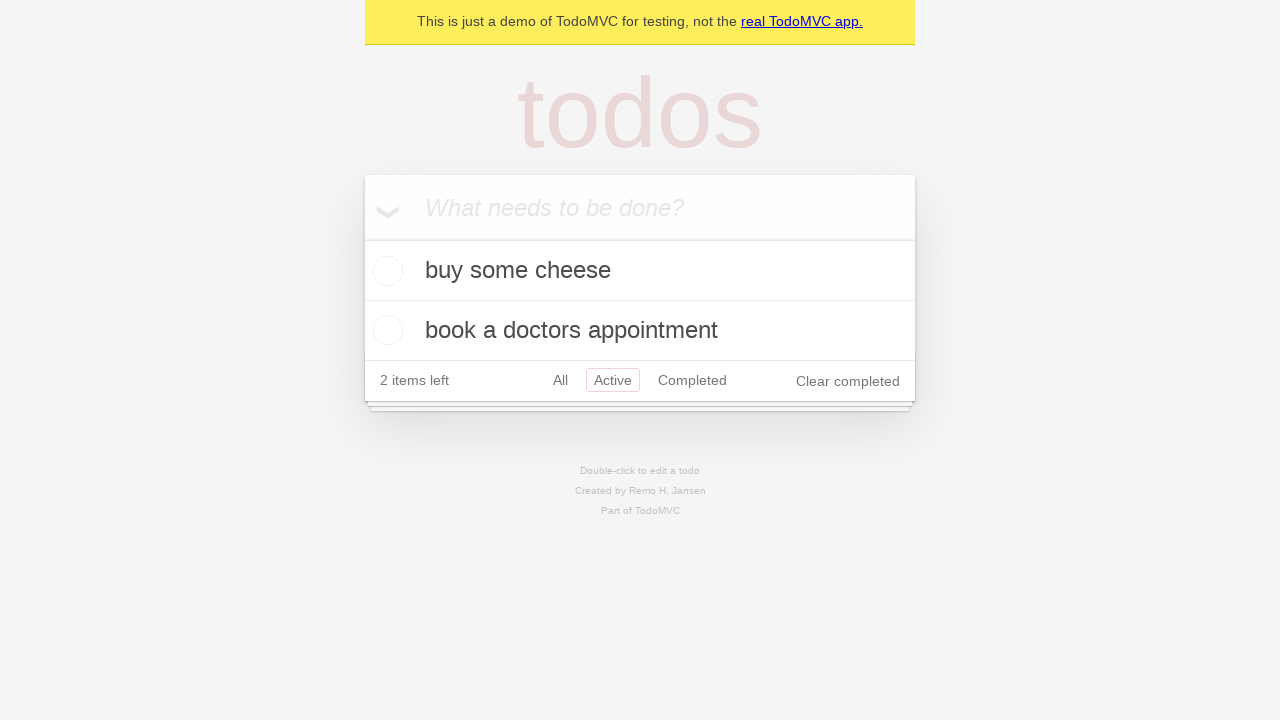

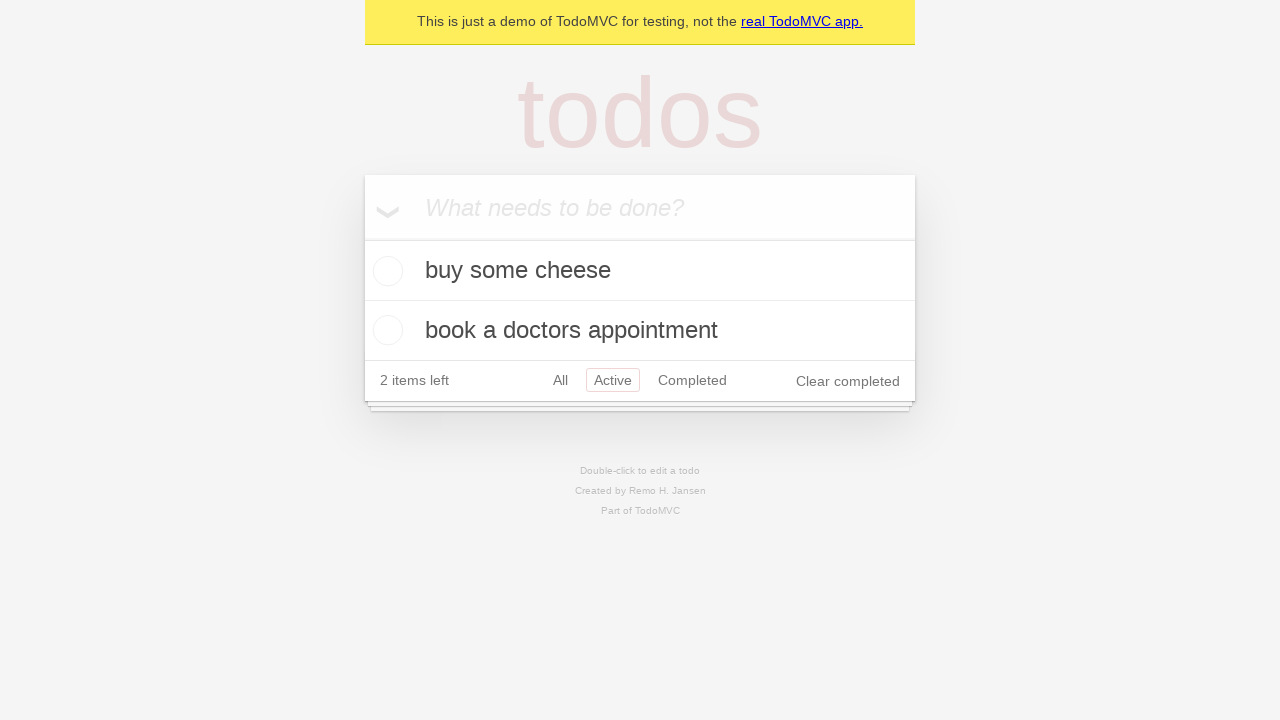